Navigates to the GitHub homepage and verifies the page loads by checking for the page title

Starting URL: https://github.com

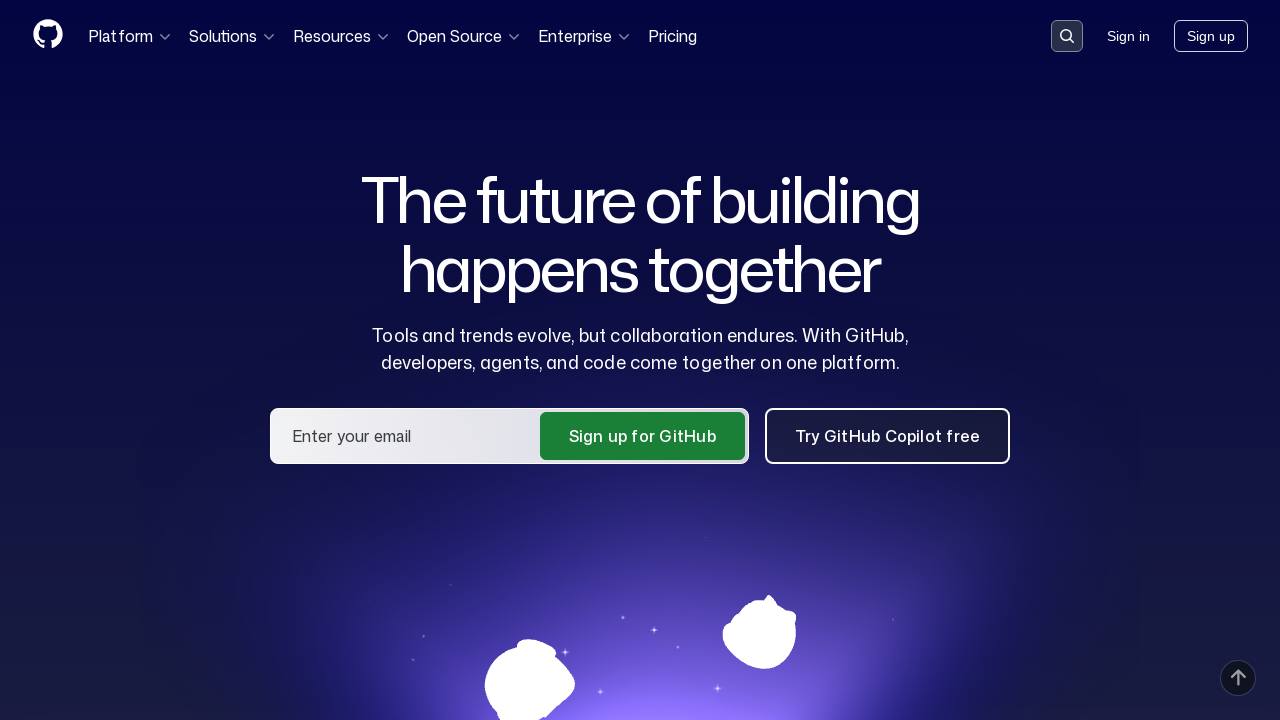

Navigated to GitHub homepage
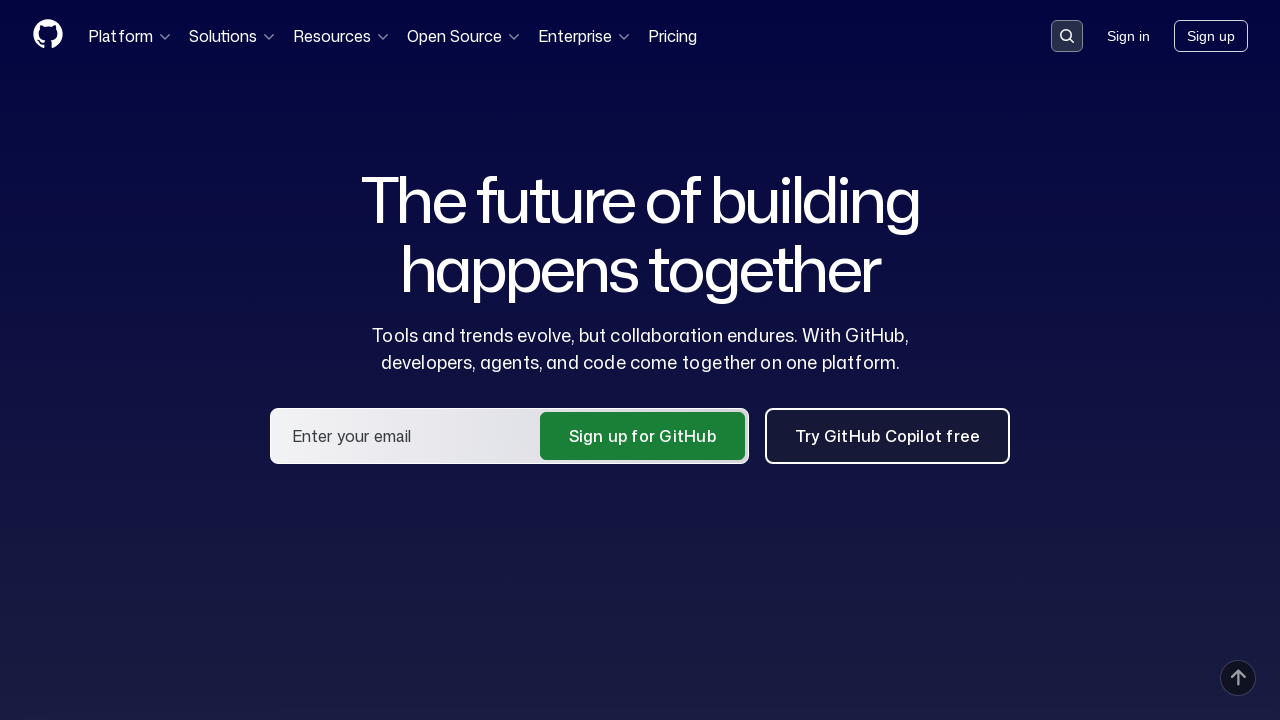

Page loaded with domcontentloaded state
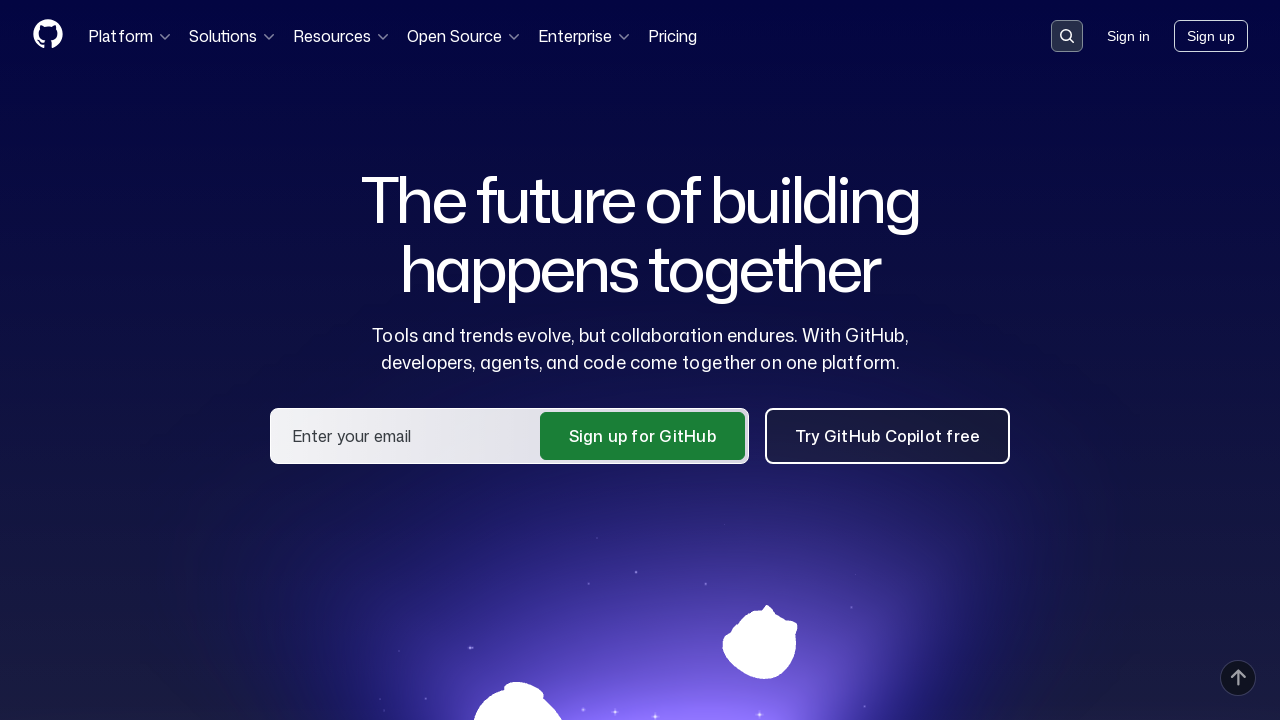

Verified page title contains 'GitHub'
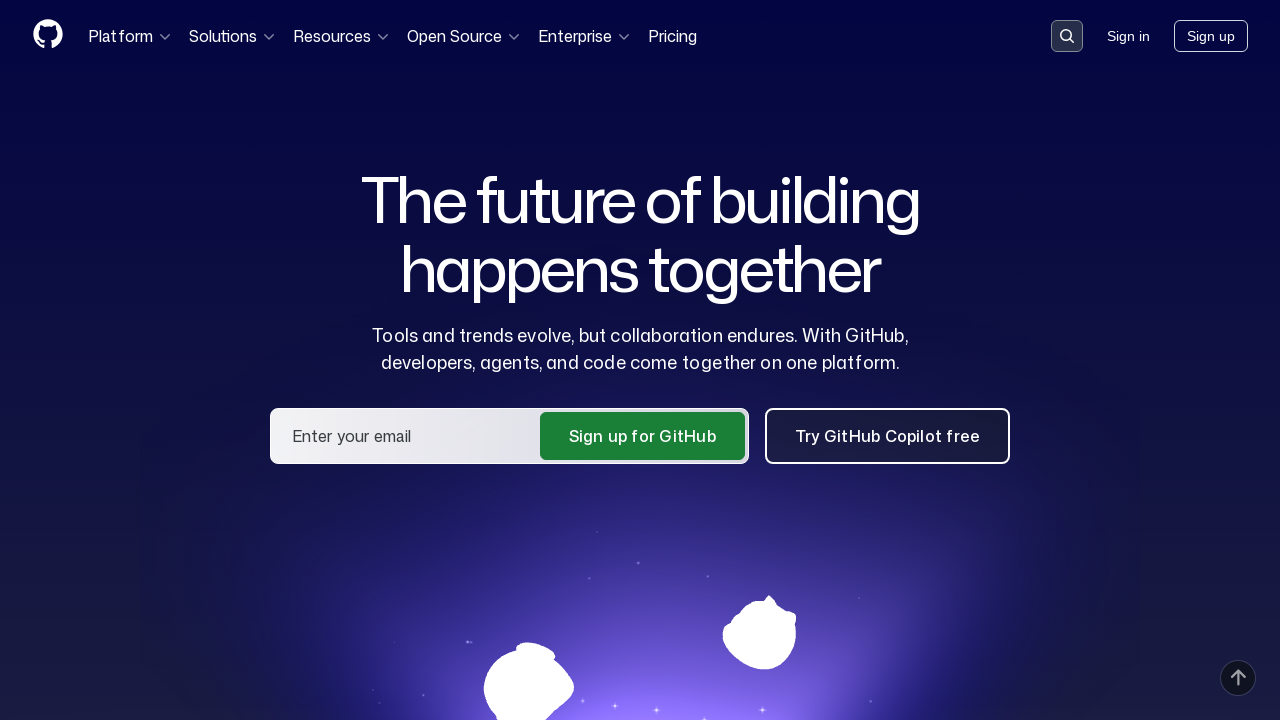

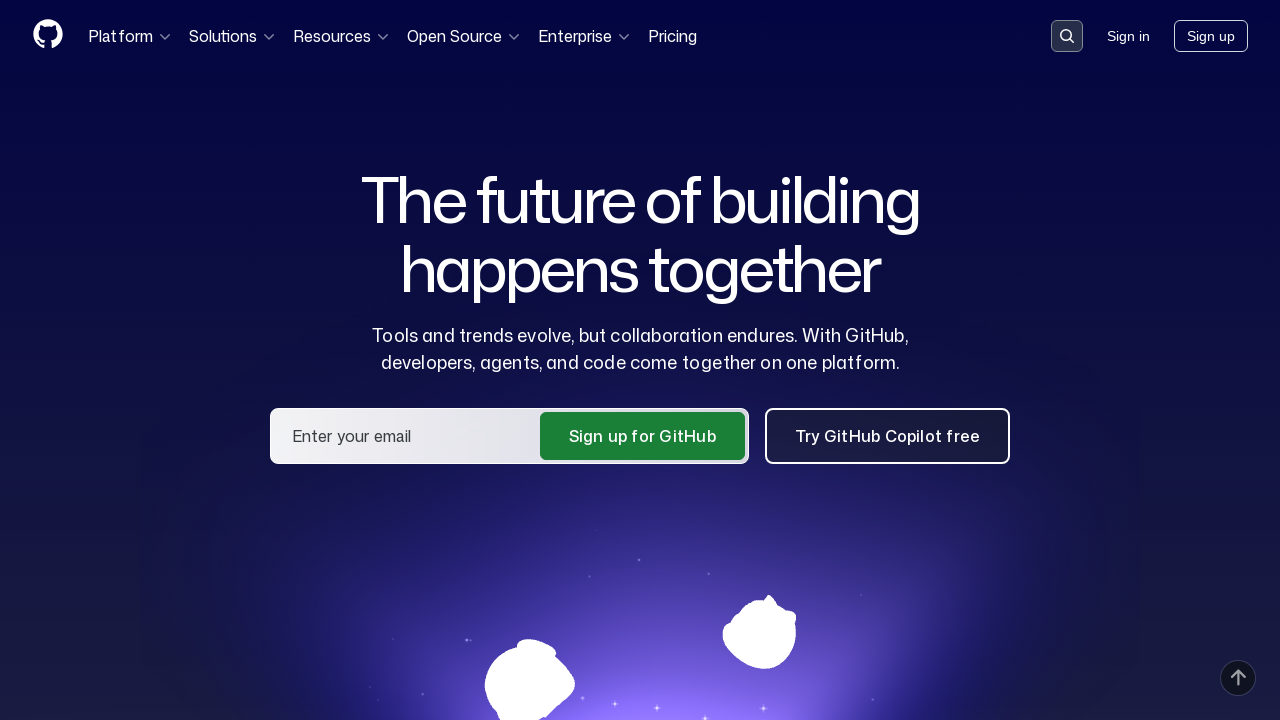